Tests search functionality by entering author name "Mark" with capital letter and verifying the search results page loads correctly

Starting URL: https://www.sharelane.com/cgi-bin/main.py

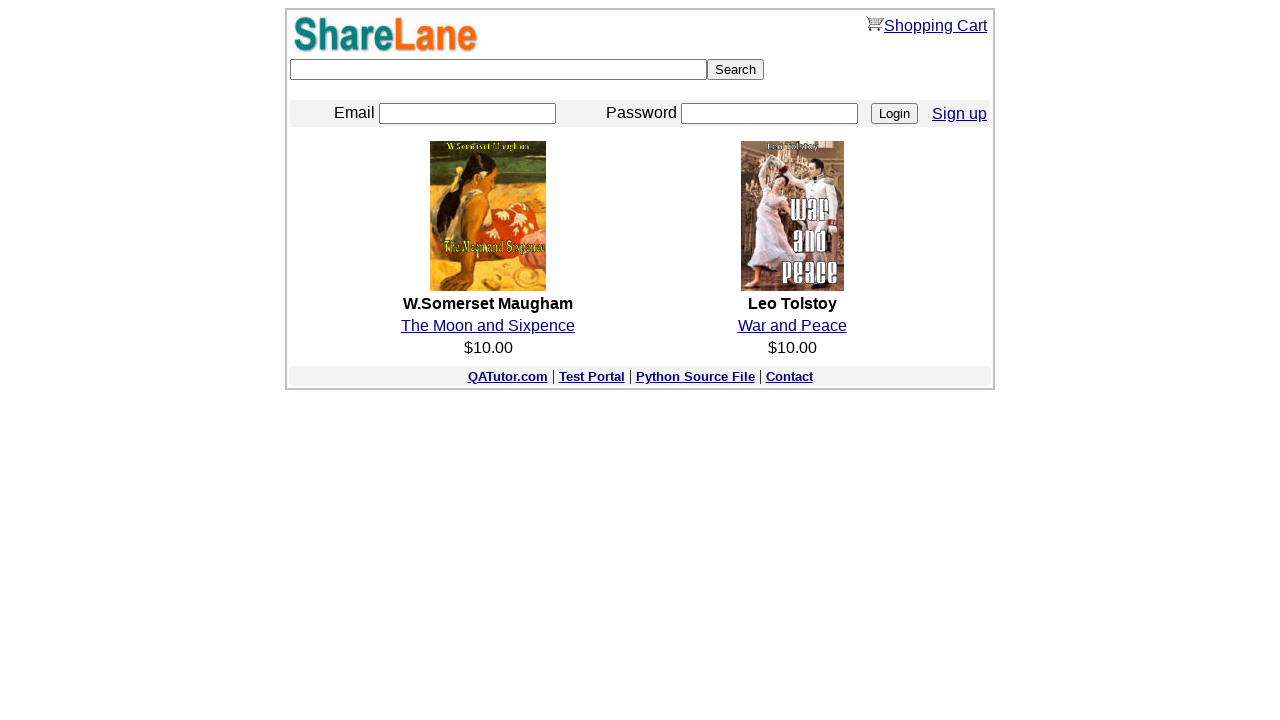

Filled search box with author name 'Mark' on input[type='text']
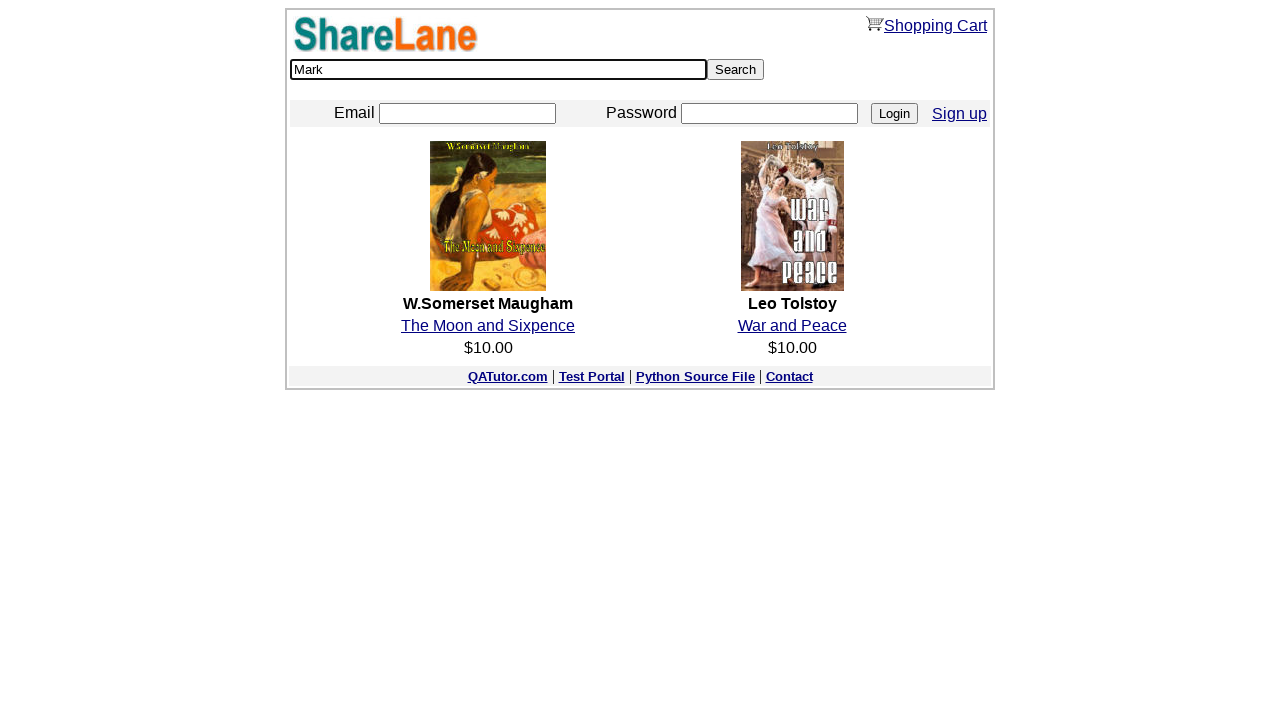

Clicked search button to search for author 'Mark' at (736, 70) on input[value='Search']
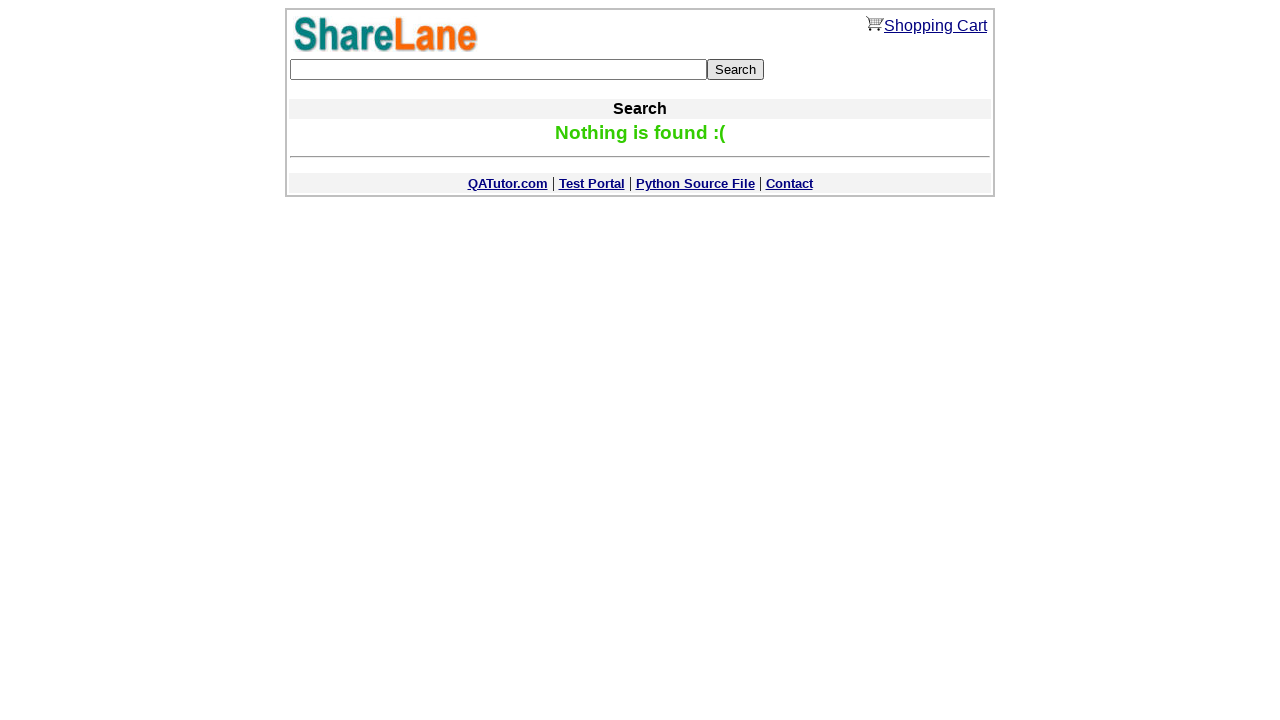

Search results page loaded with keyword 'Mark' in URL
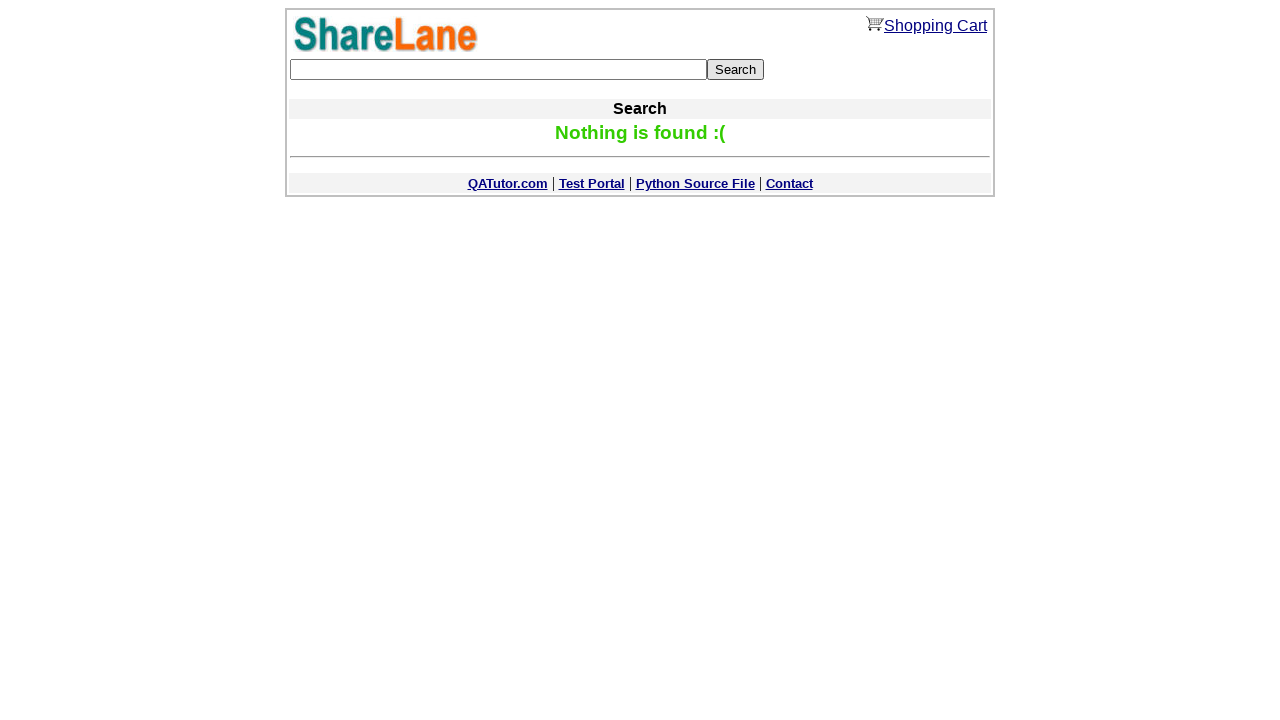

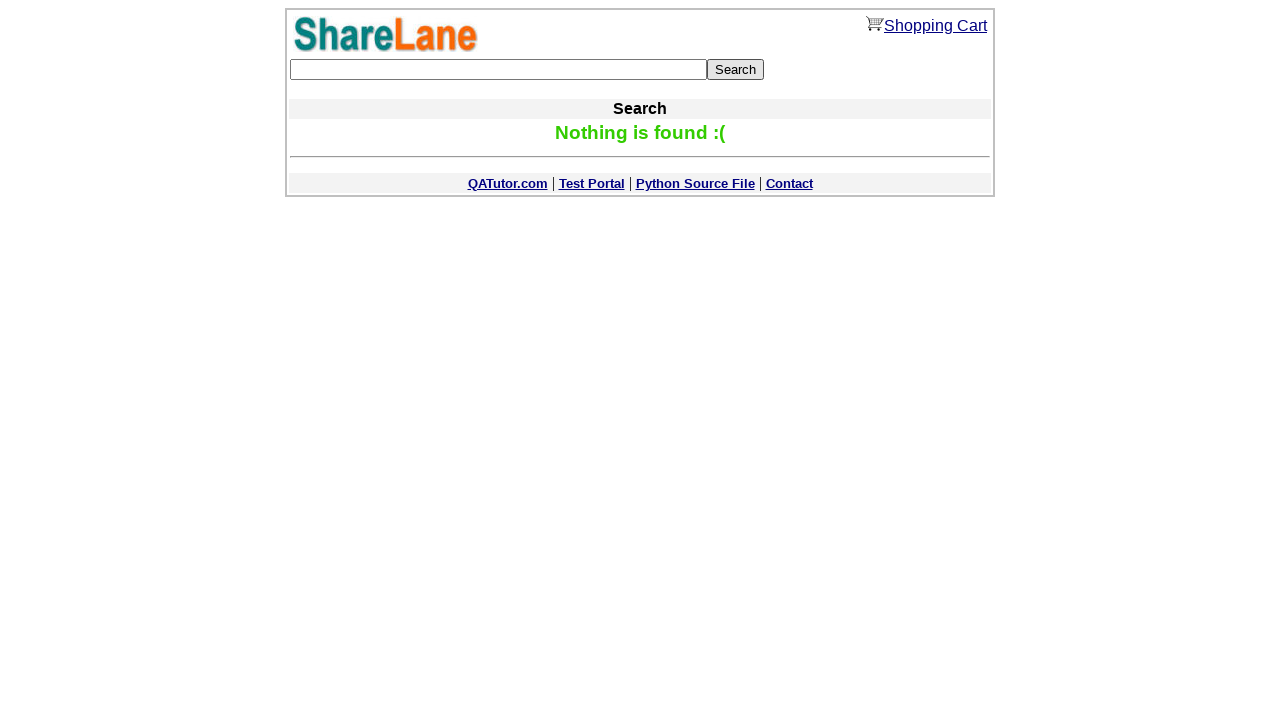